Tests JavaScript alert handling functionality including basic alerts, timed alerts, confirm boxes, and prompt boxes on a demo QA site. Clicks buttons to trigger each alert type and interacts with them (accept, send keys).

Starting URL: https://demoqa.com/alerts

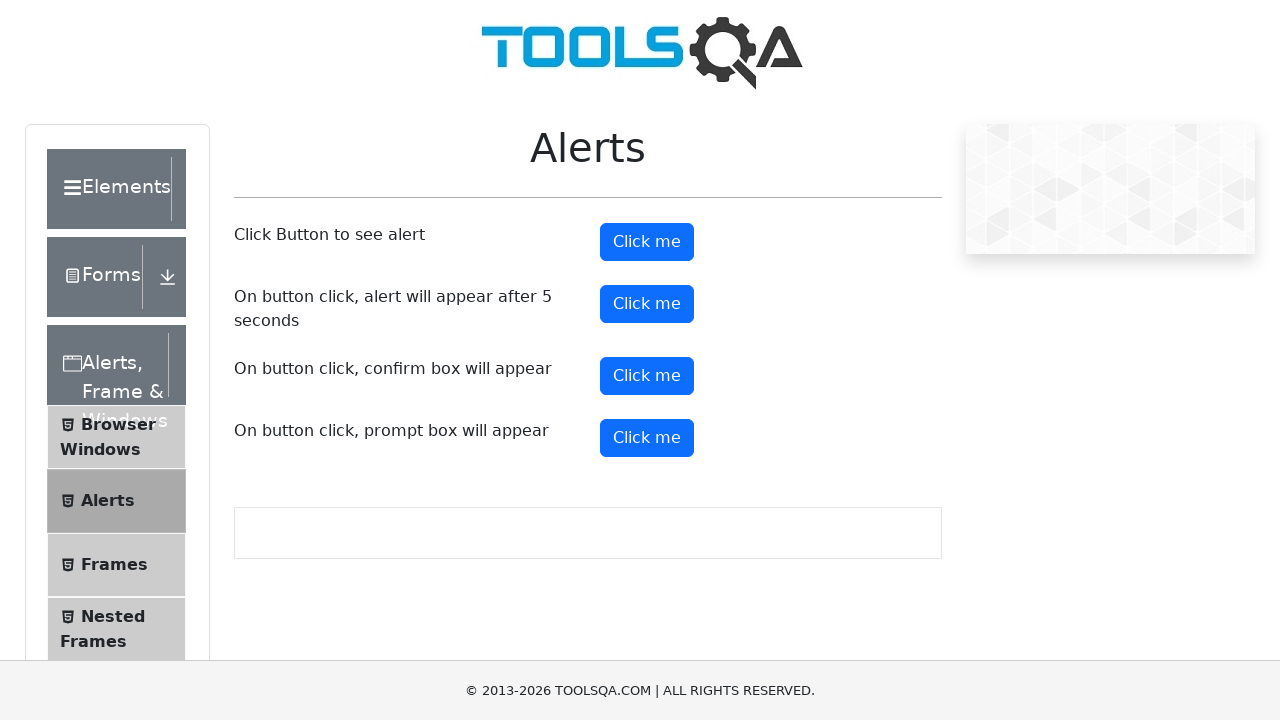

Clicked button to trigger basic alert at (647, 242) on button#alertButton
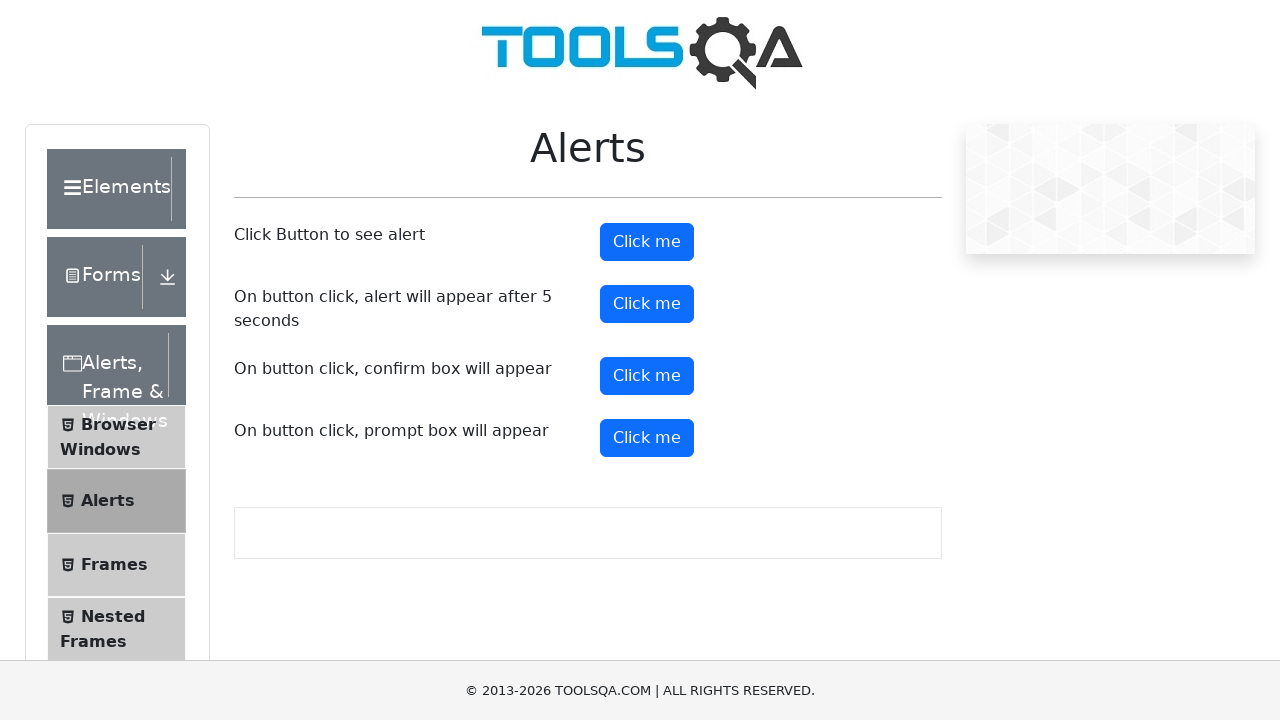

Set up dialog handler to accept basic alert
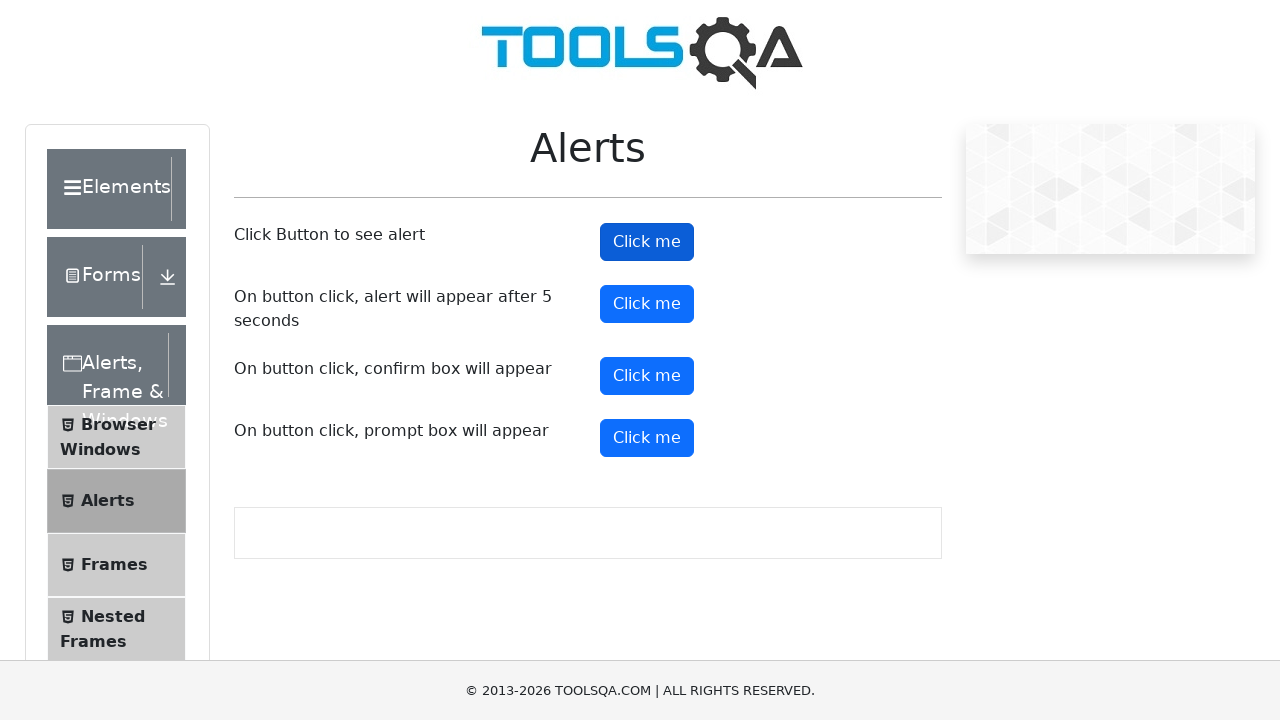

Waited for basic alert to be handled
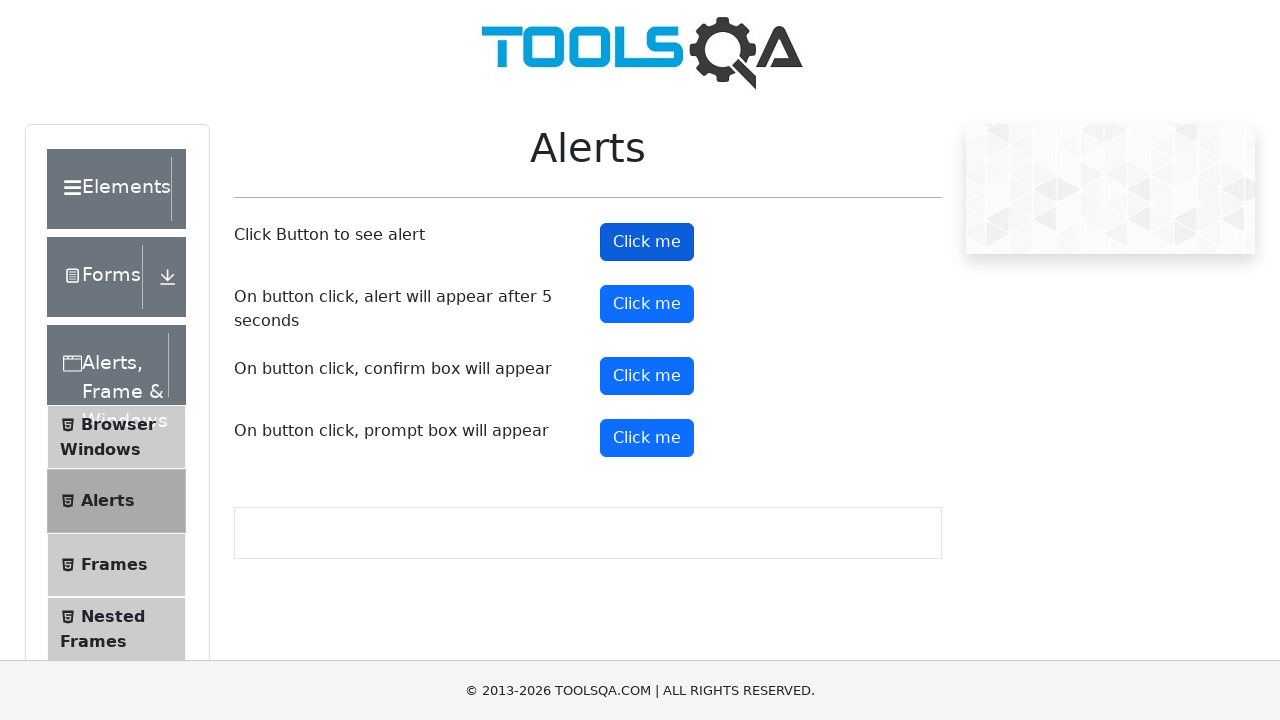

Clicked button to trigger timed alert at (647, 304) on button#timerAlertButton
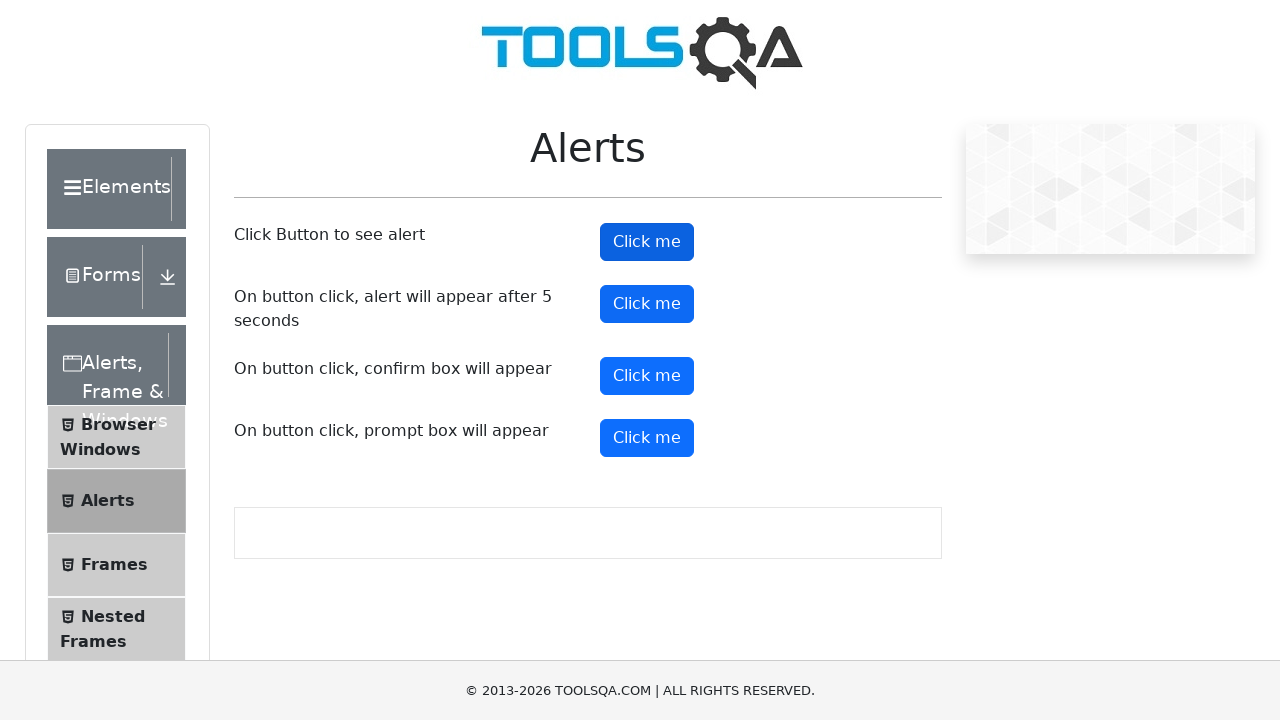

Set up dialog handler to accept timed alert
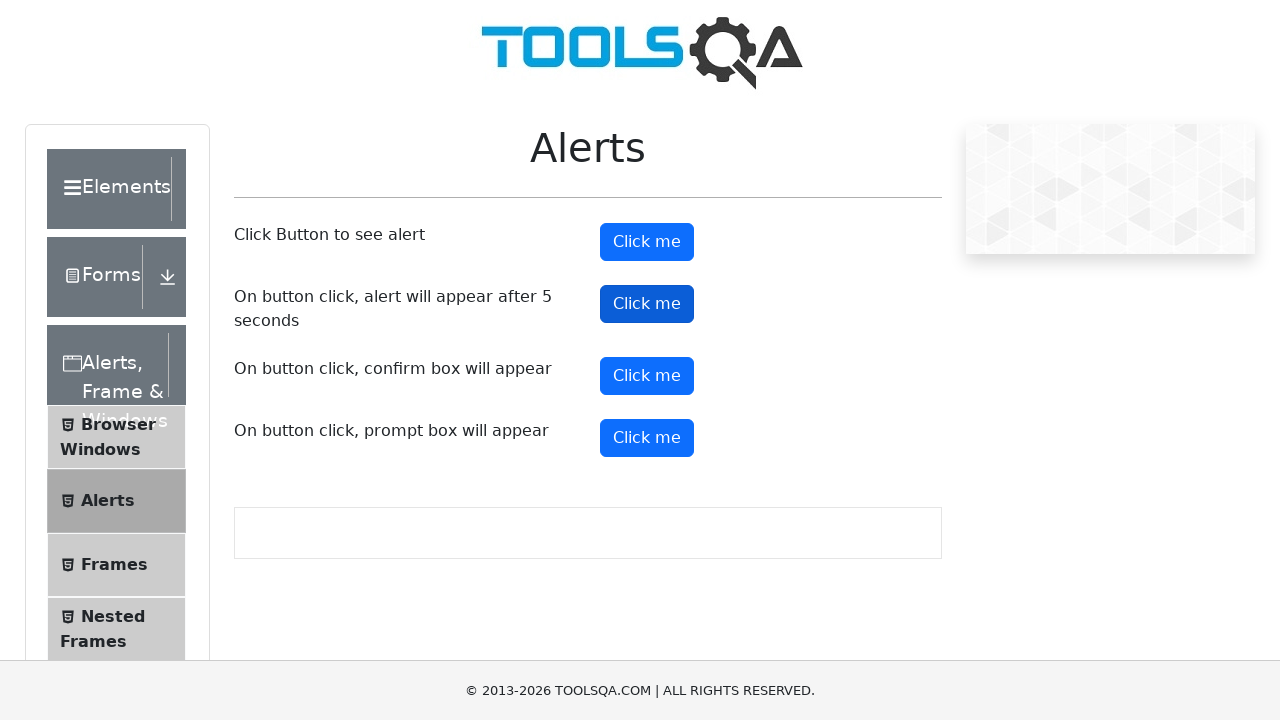

Waited for timed alert to appear and be handled
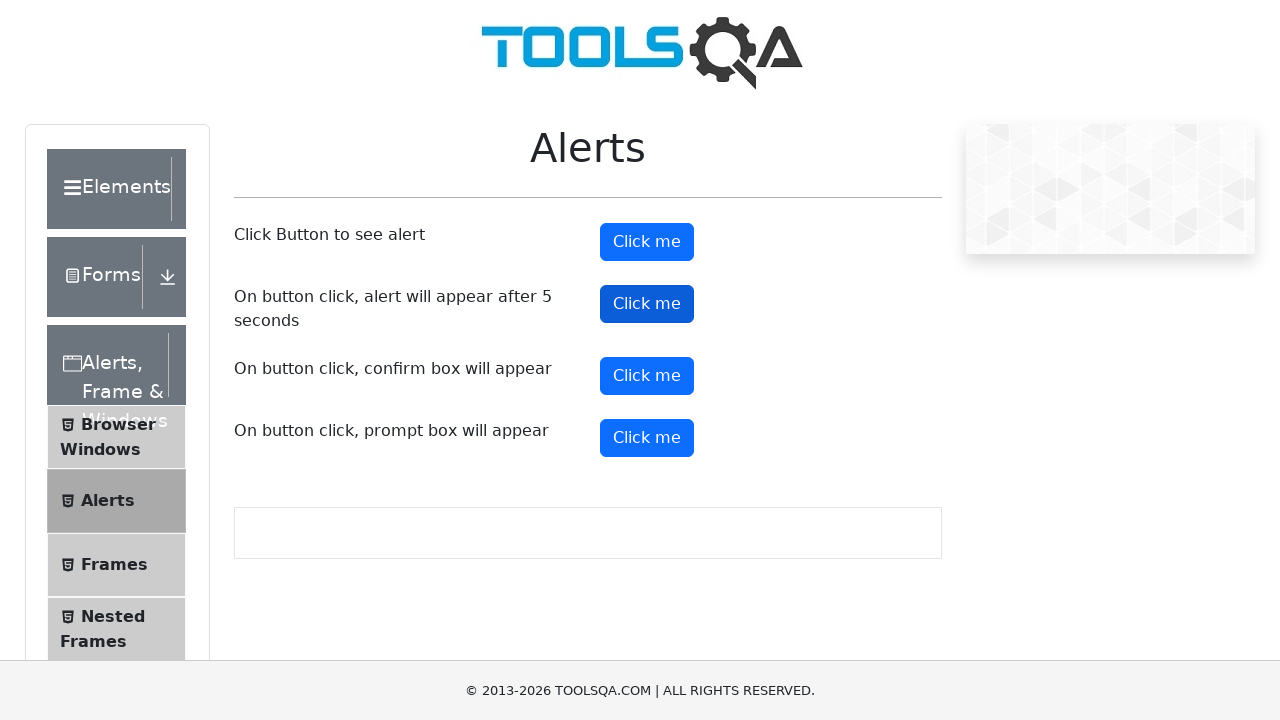

Clicked button to trigger confirm dialog at (647, 376) on button#confirmButton
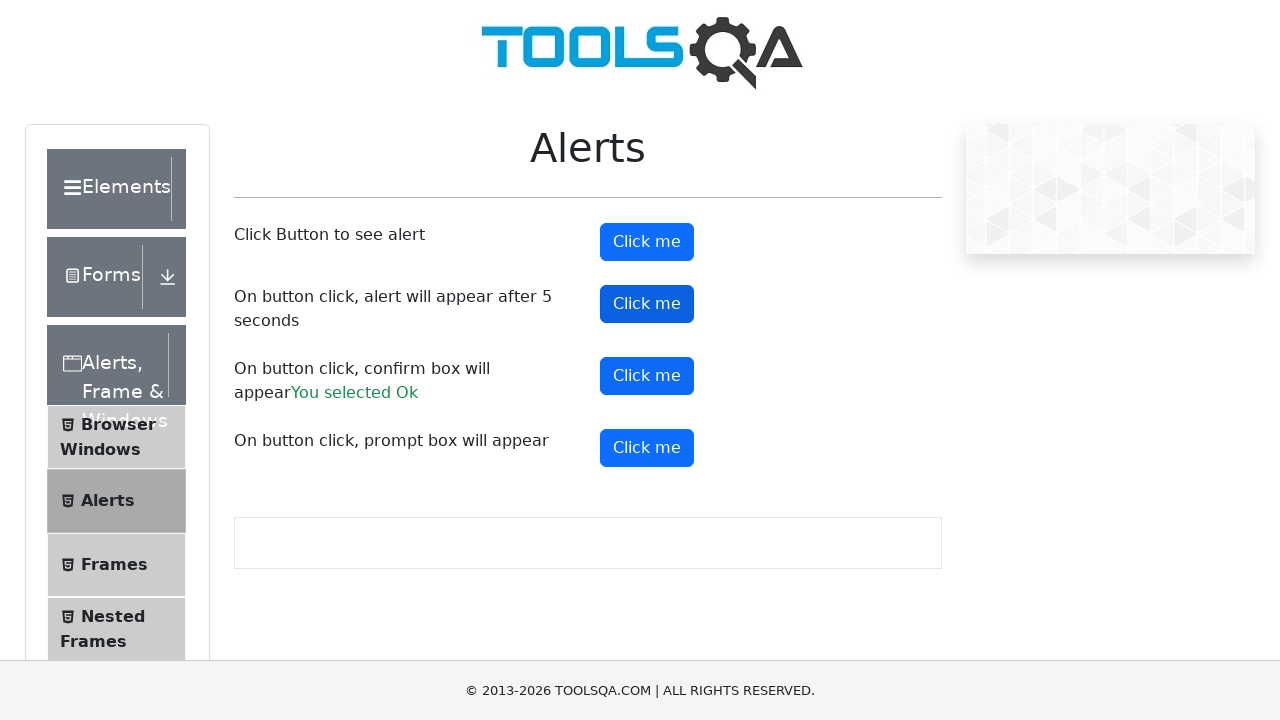

Set up dialog handler to accept confirm dialog
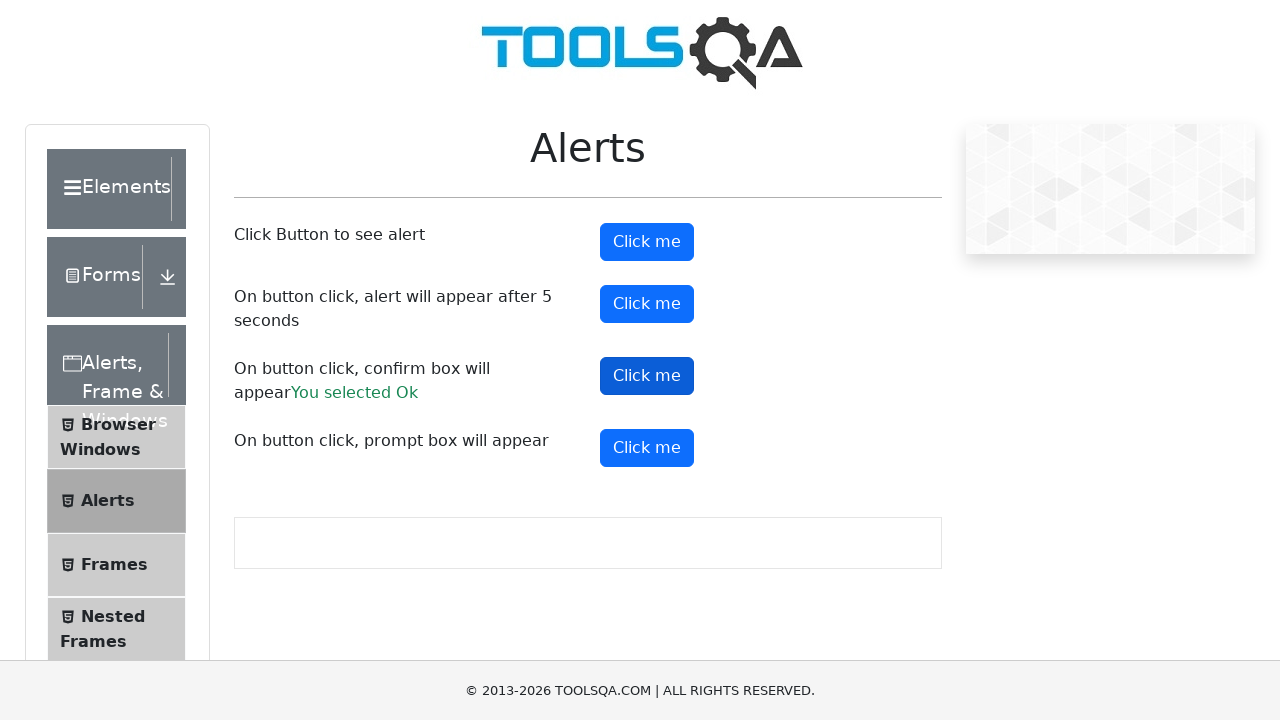

Waited for confirm dialog to be handled
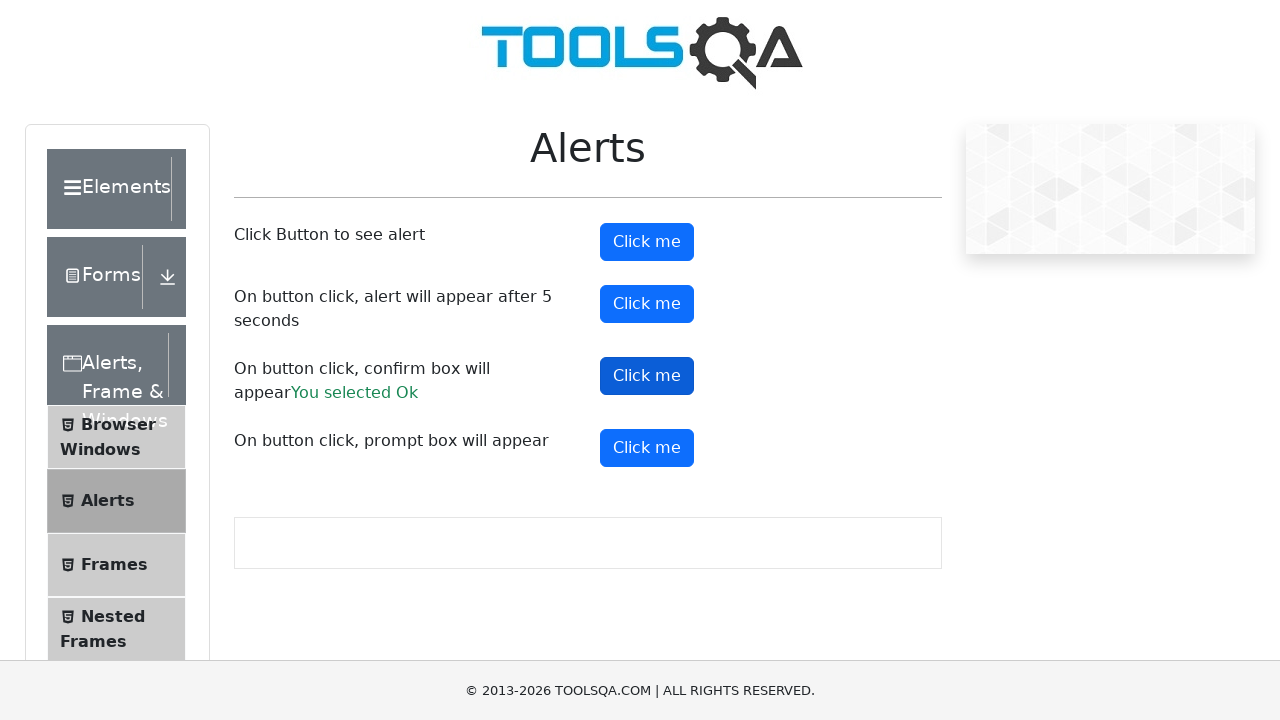

Clicked button to trigger prompt dialog at (647, 448) on button#promtButton
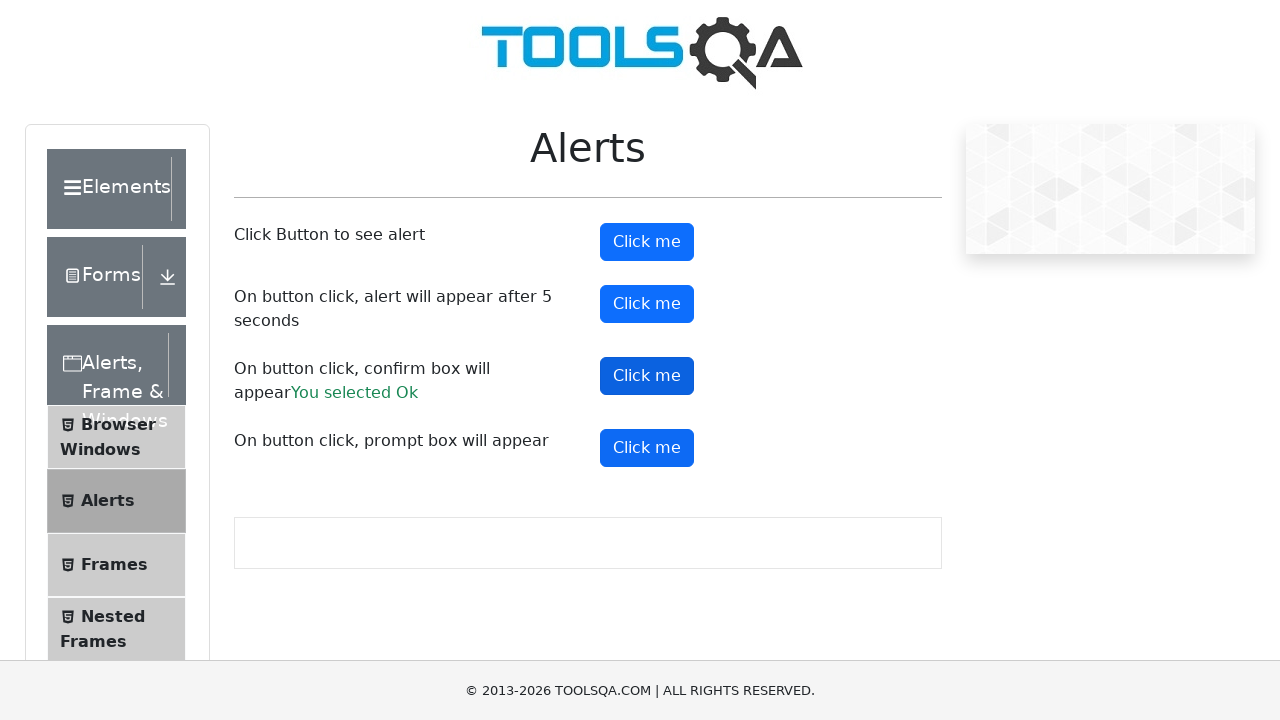

Set up dialog handler to enter 'TestUser2024' and accept prompt
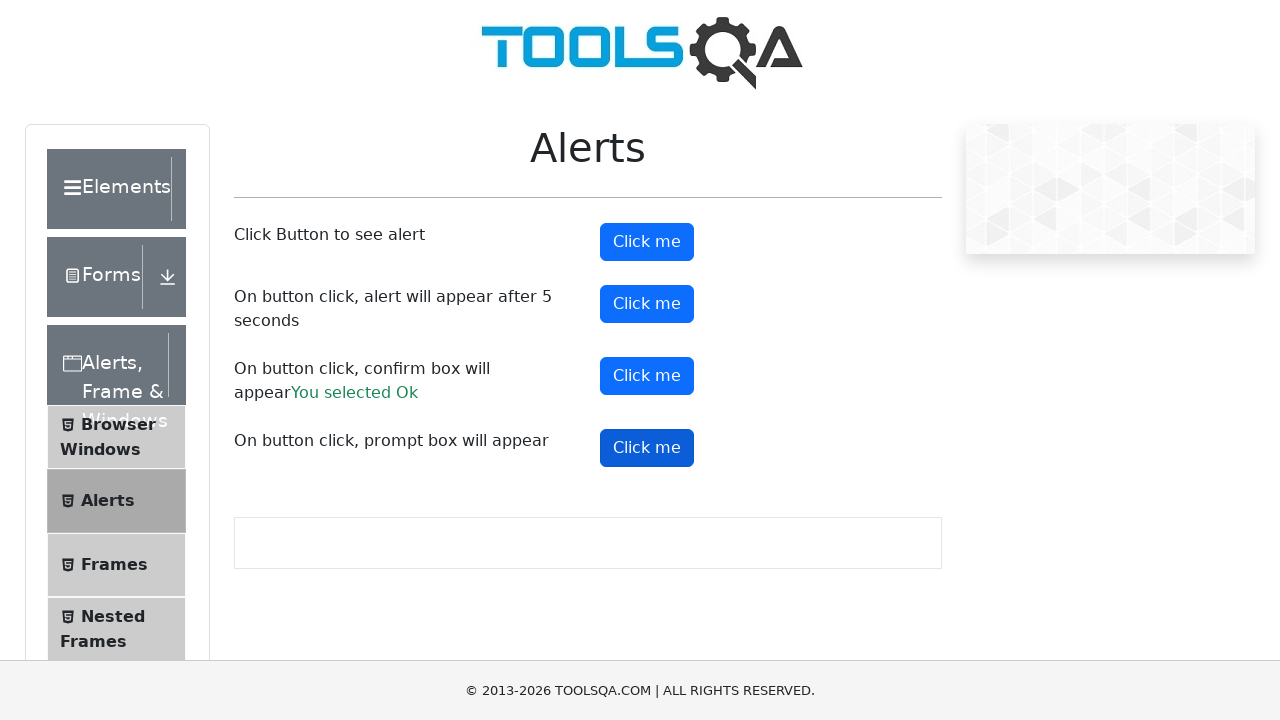

Waited for prompt dialog to be handled
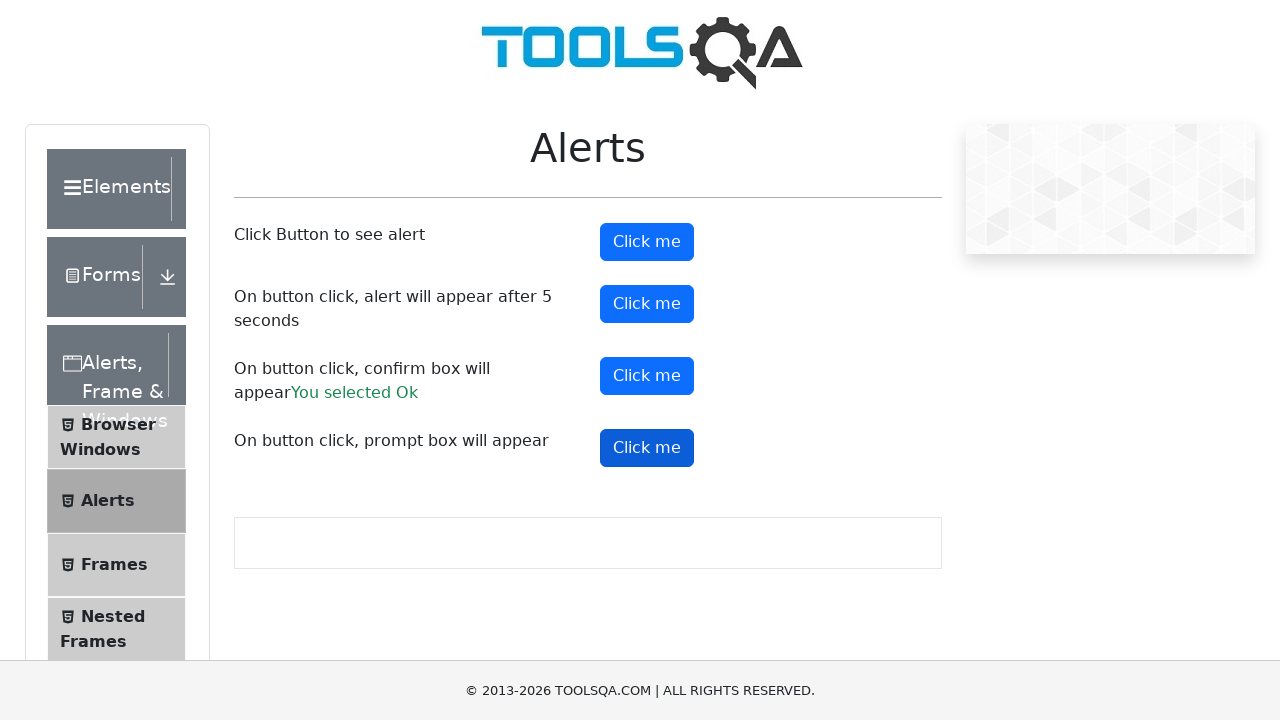

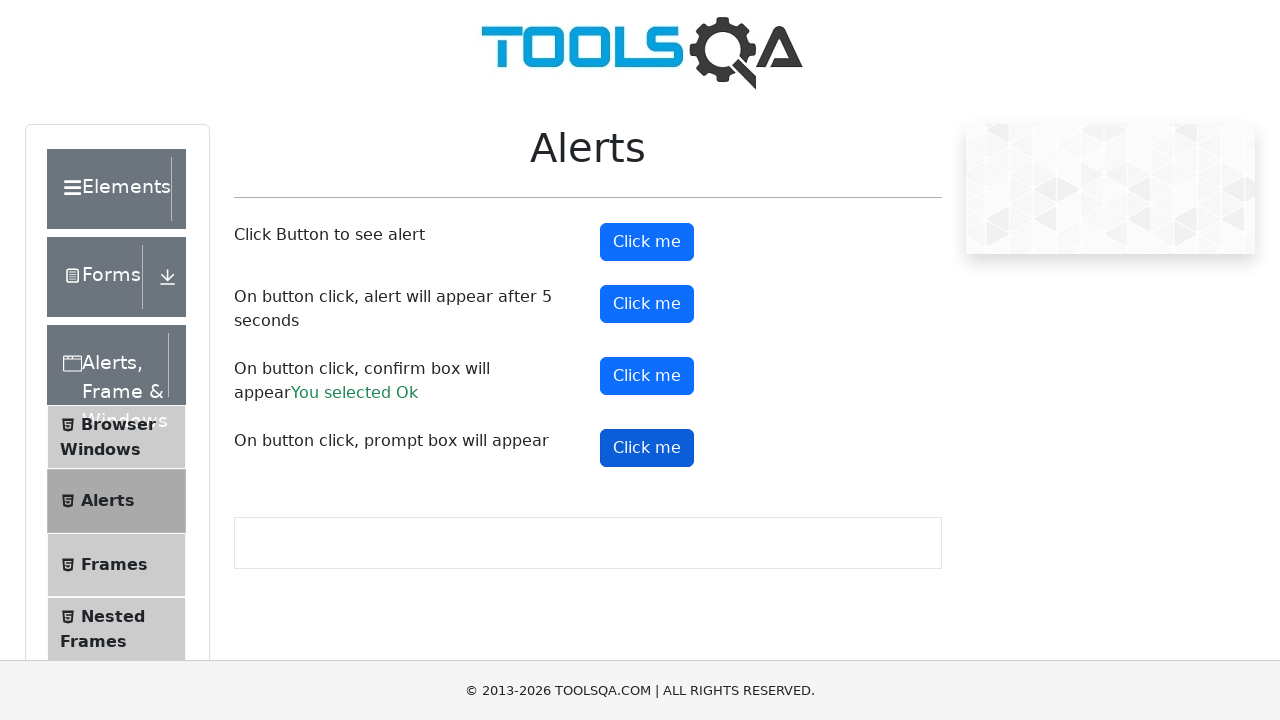